Tests right-click functionality by performing a context click on an element and verifying the resulting message

Starting URL: https://demoqa.com/buttons

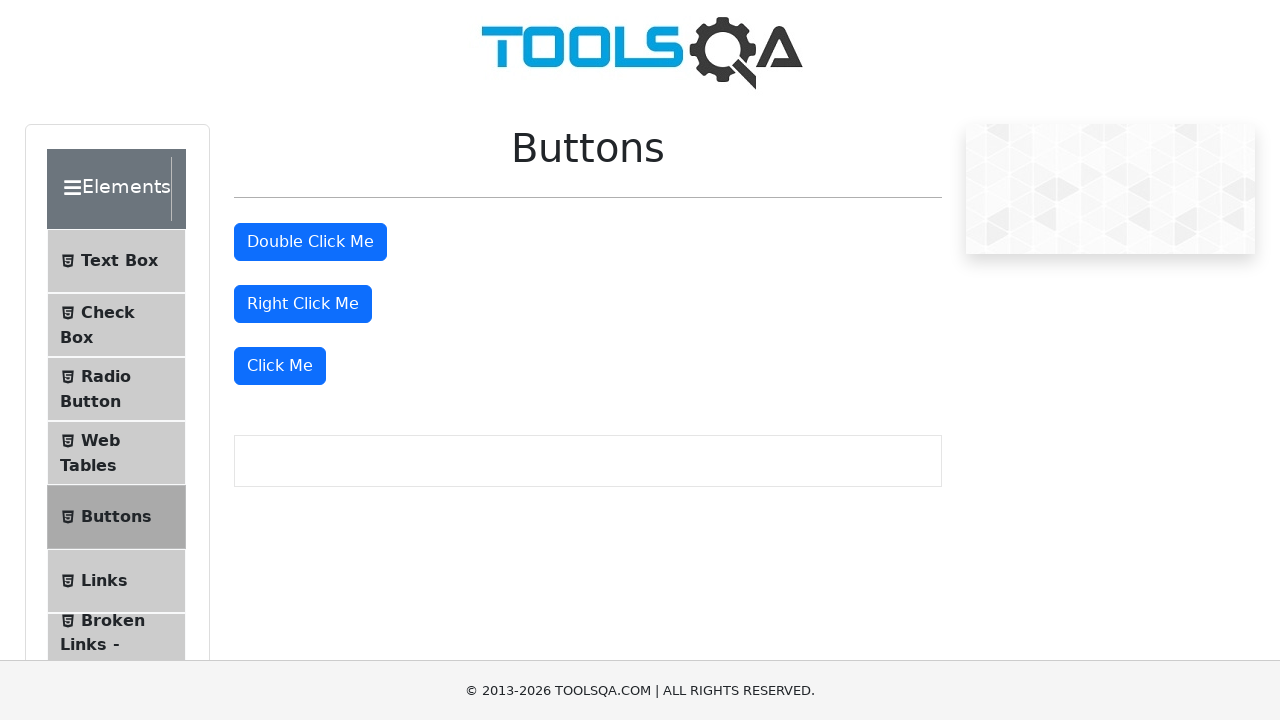

Located the right-click button element
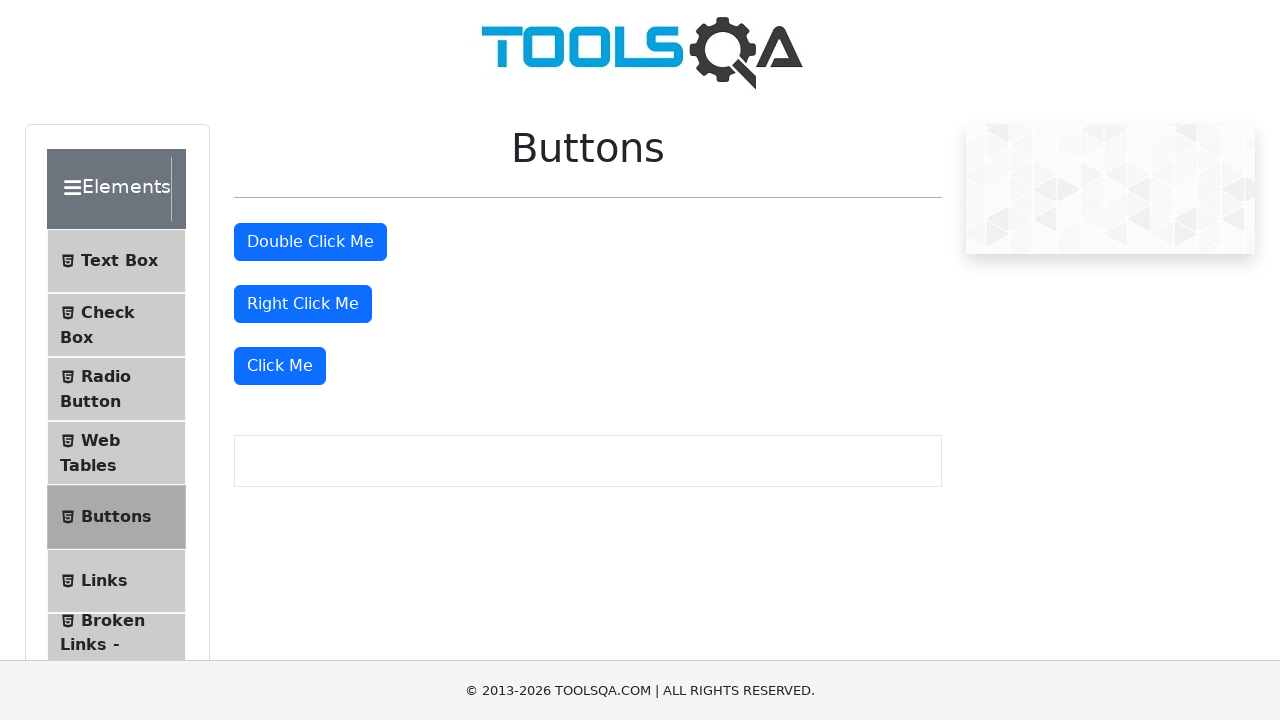

Performed right-click on the button at (303, 304) on #rightClickBtn
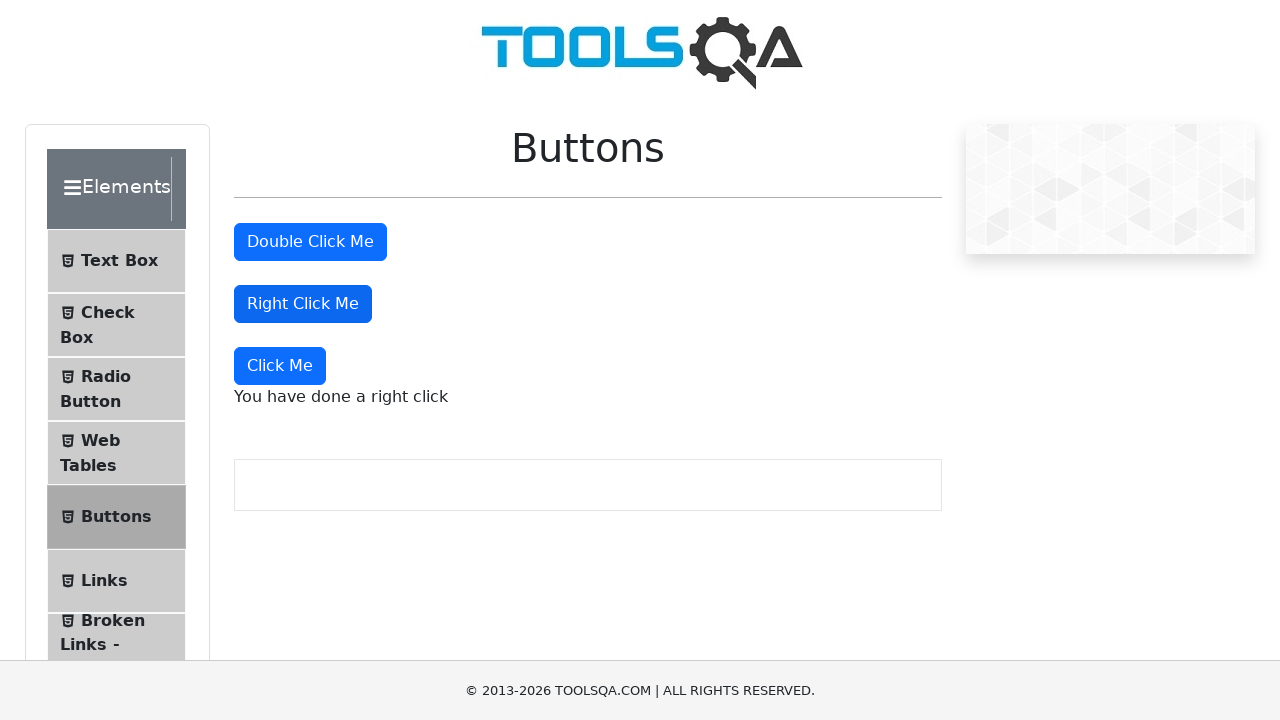

Located the right-click message element
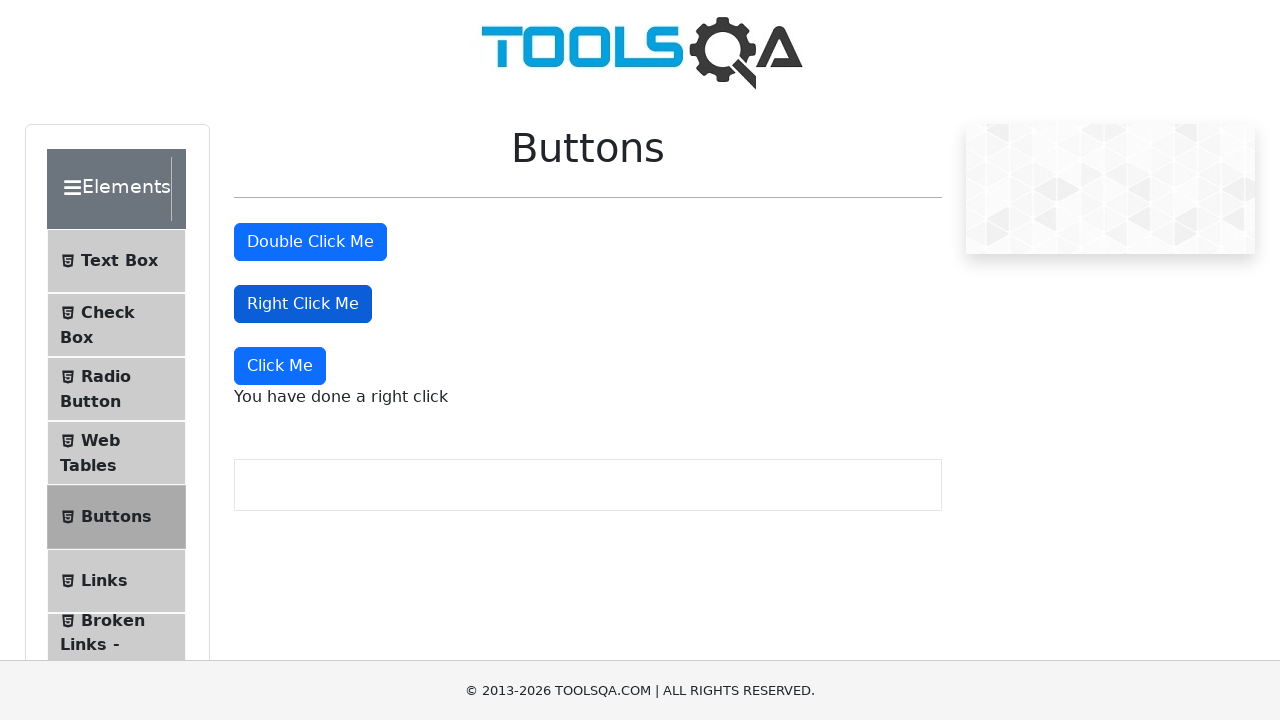

Verified that the right-click message displays 'You have done a right click'
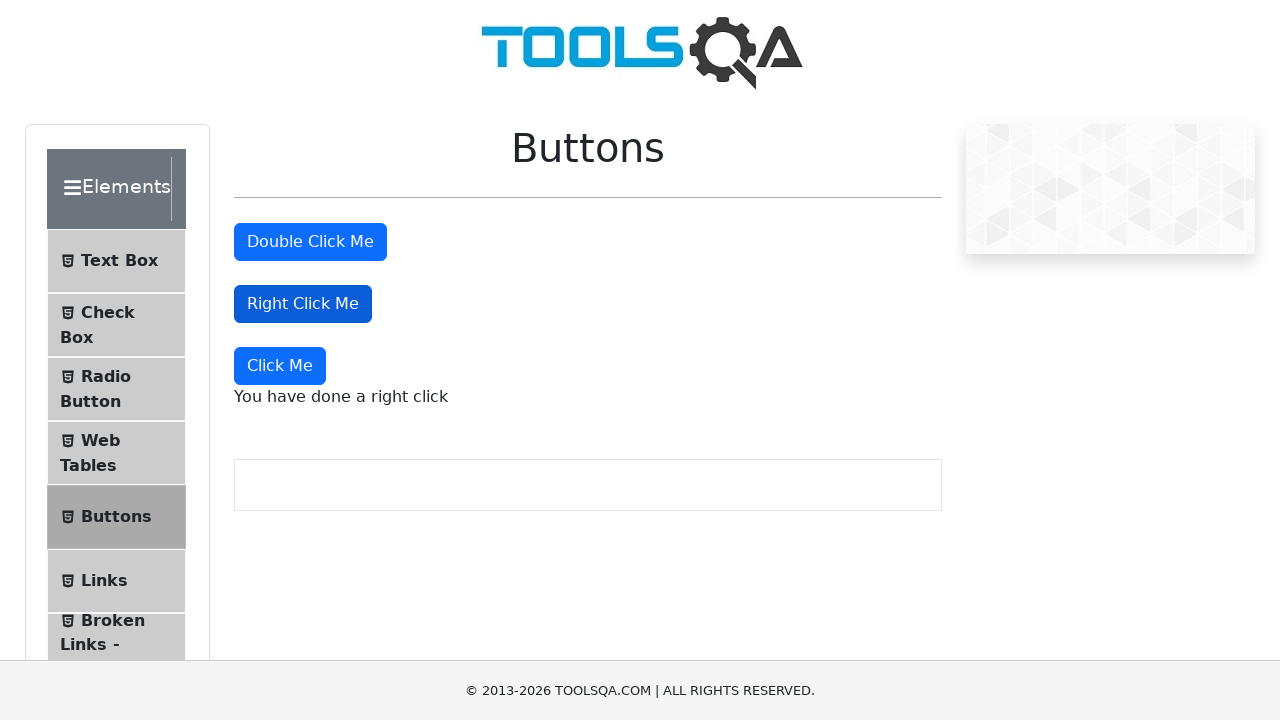

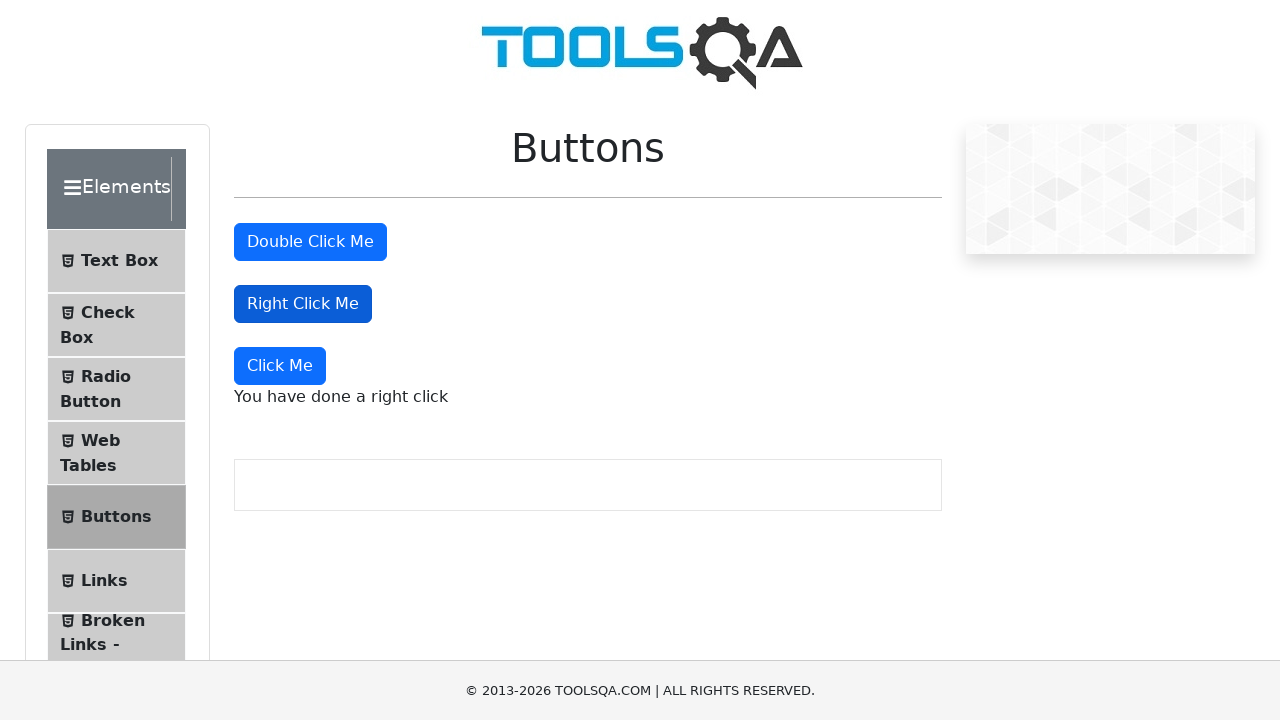